Tests different CSS selector strategies for locating buttons on a page, including finding elements by ID and CSS selectors, and clicking a button.

Starting URL: https://www.automationtesting.co.uk/buttons.html

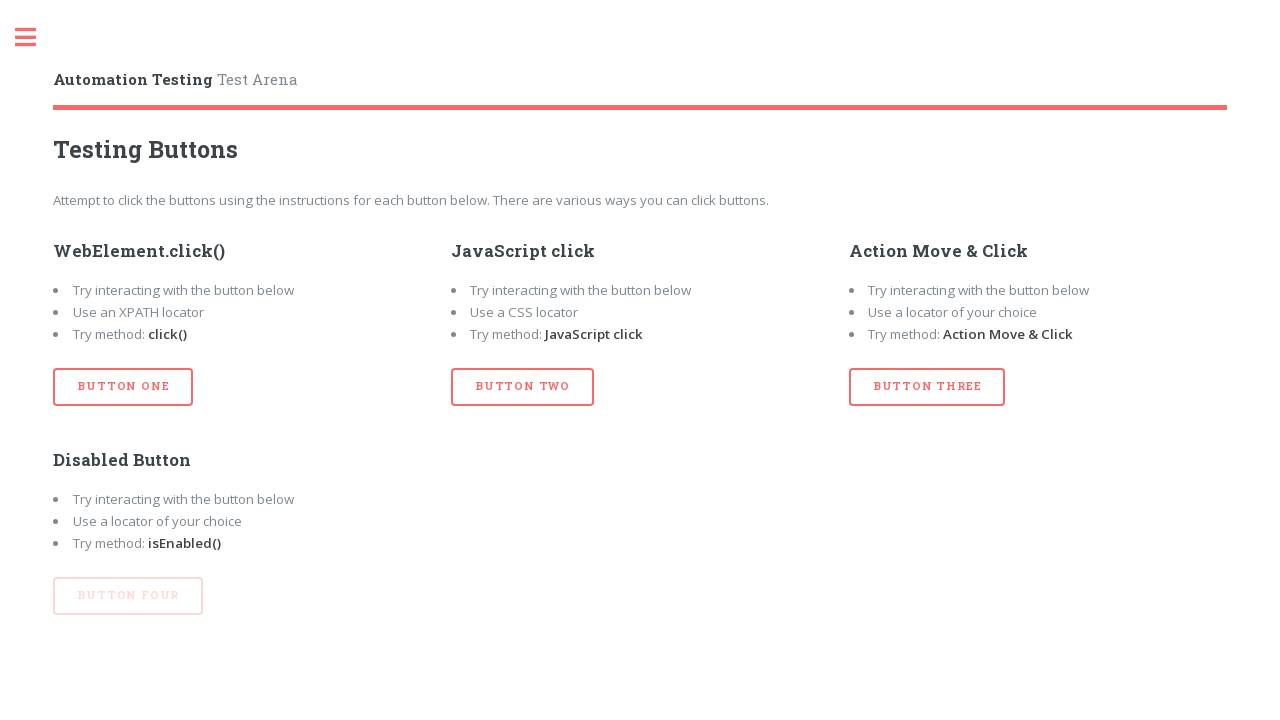

Located button one by ID selector
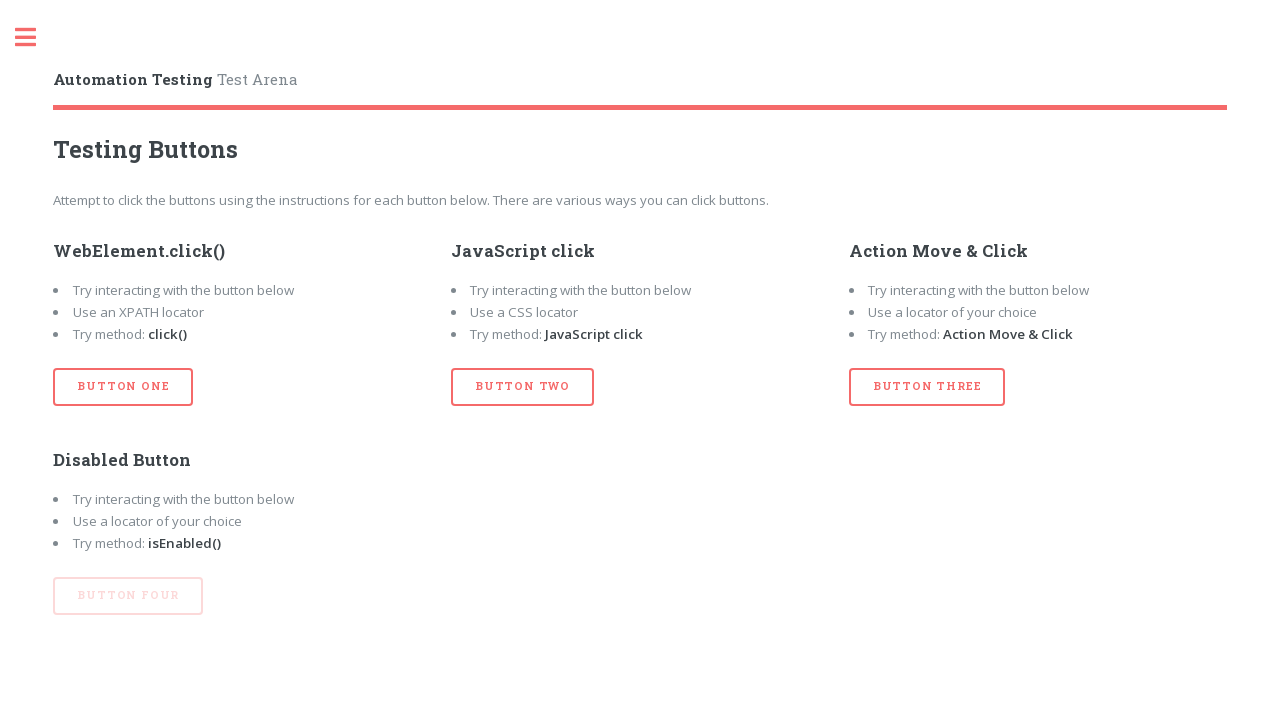

Button one became visible
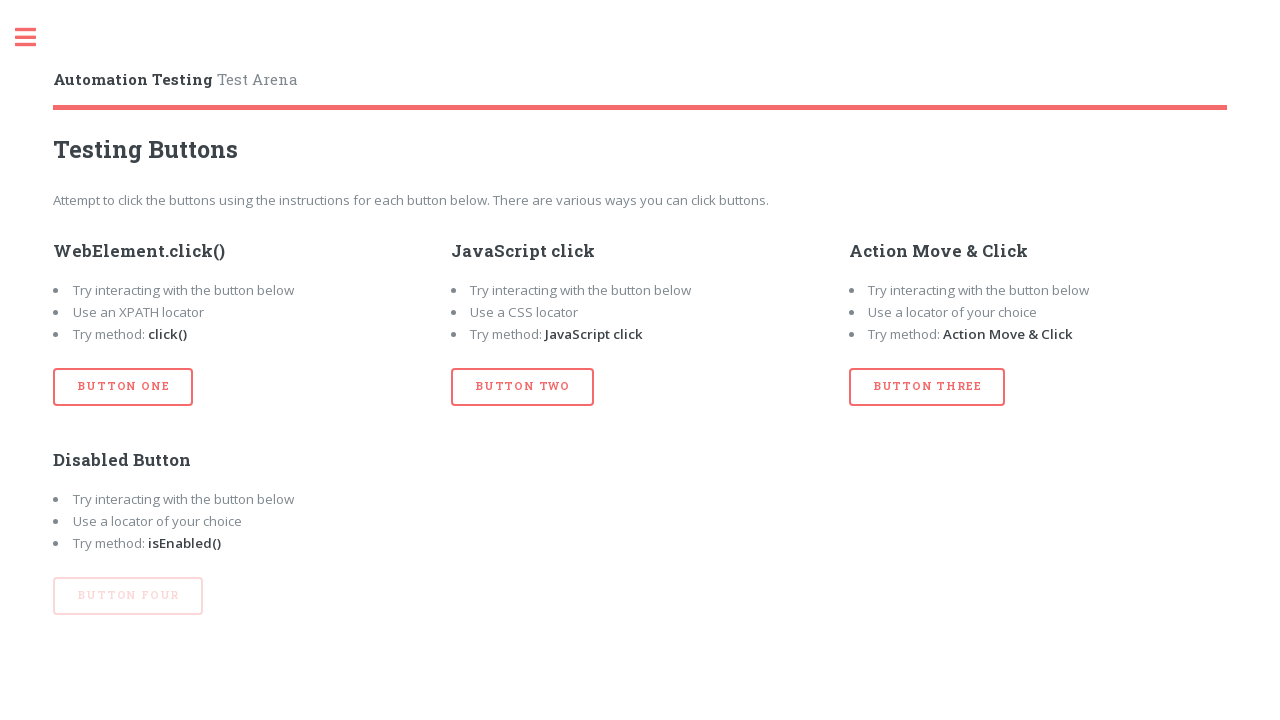

Located button two by ID selector
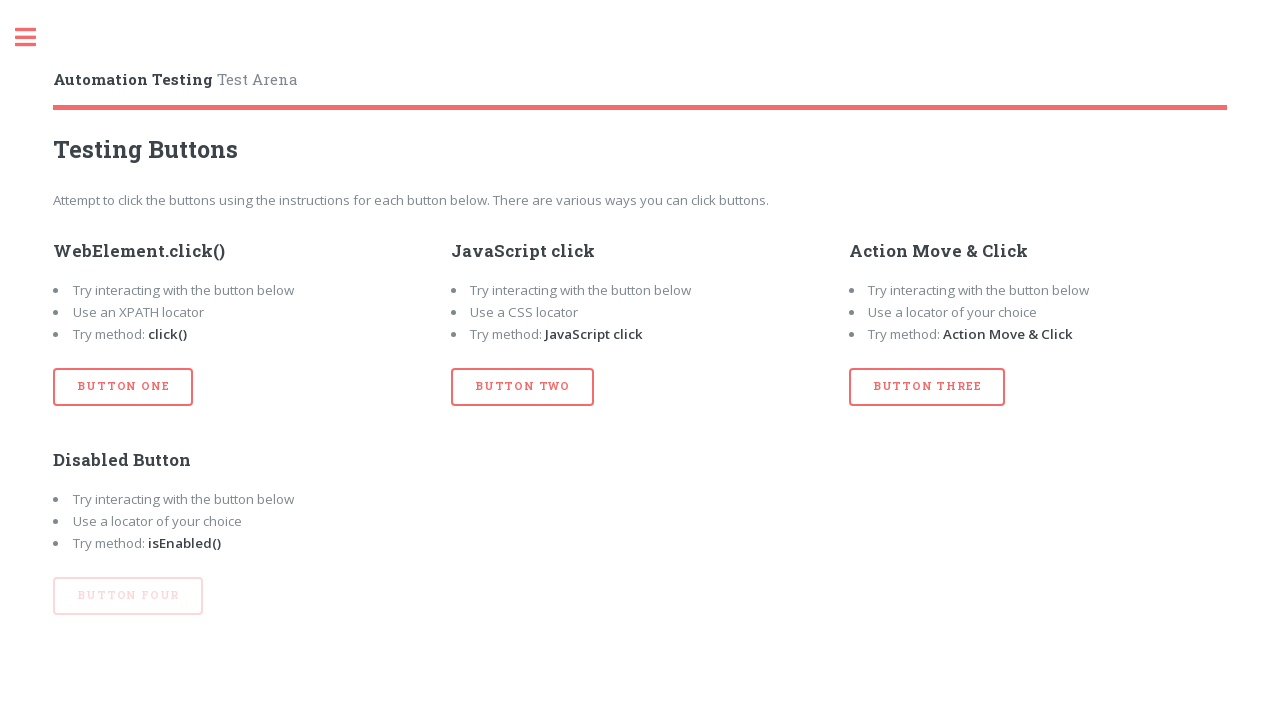

Button two became visible
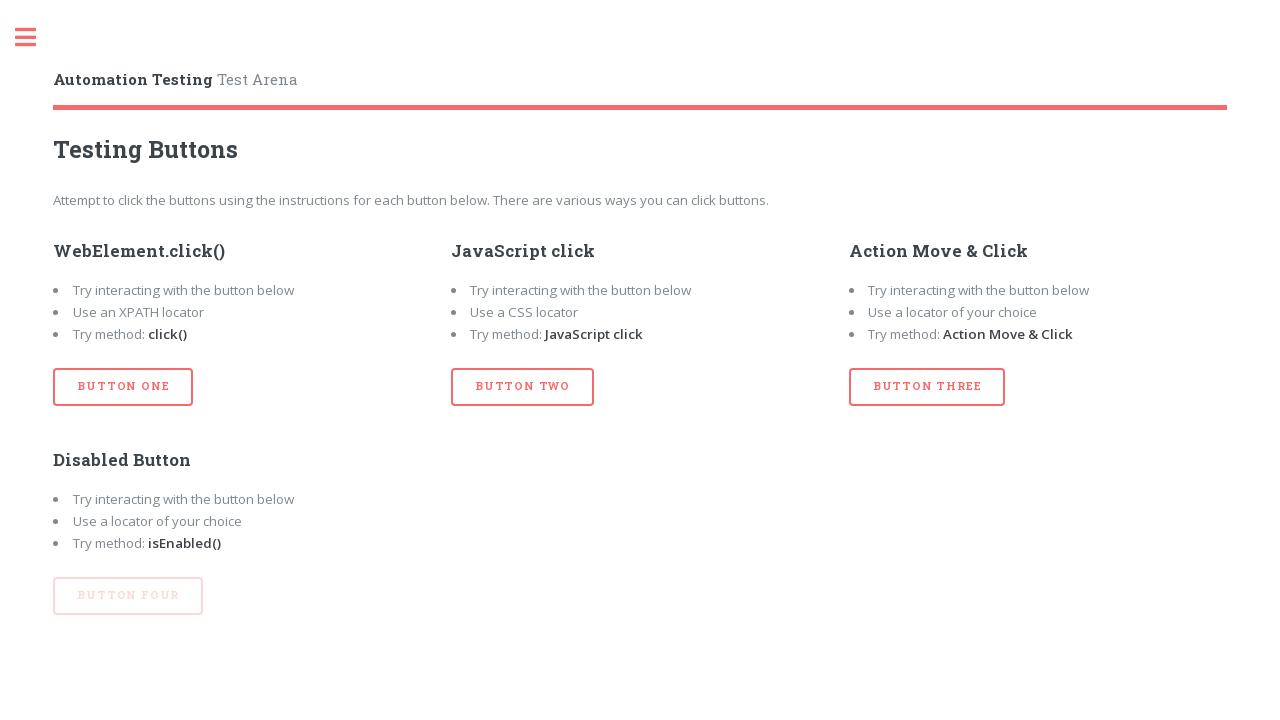

Clicked button three using CSS selector with element type at (927, 387) on button#btn_three
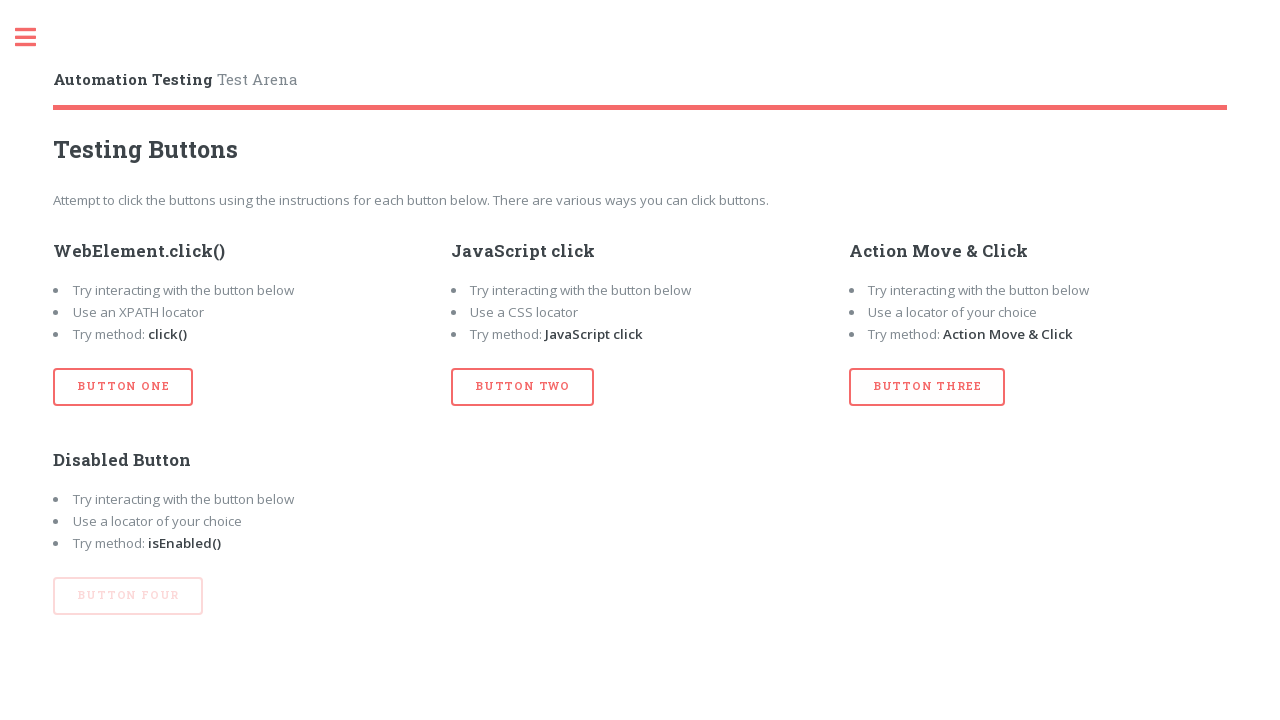

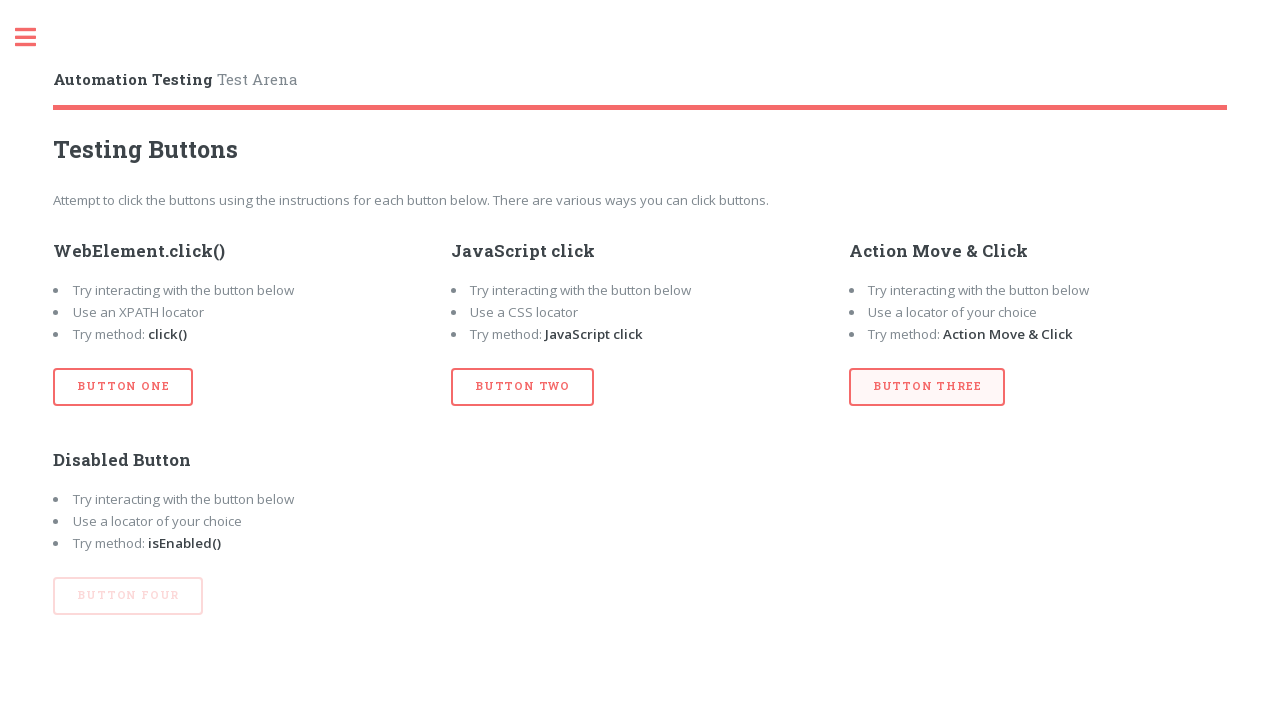